Tests a practice form by checking a checkbox, selecting gender, filling password, submitting the form, then navigating to shop and adding a Nokia Edge product to cart

Starting URL: https://rahulshettyacademy.com/angularpractice/

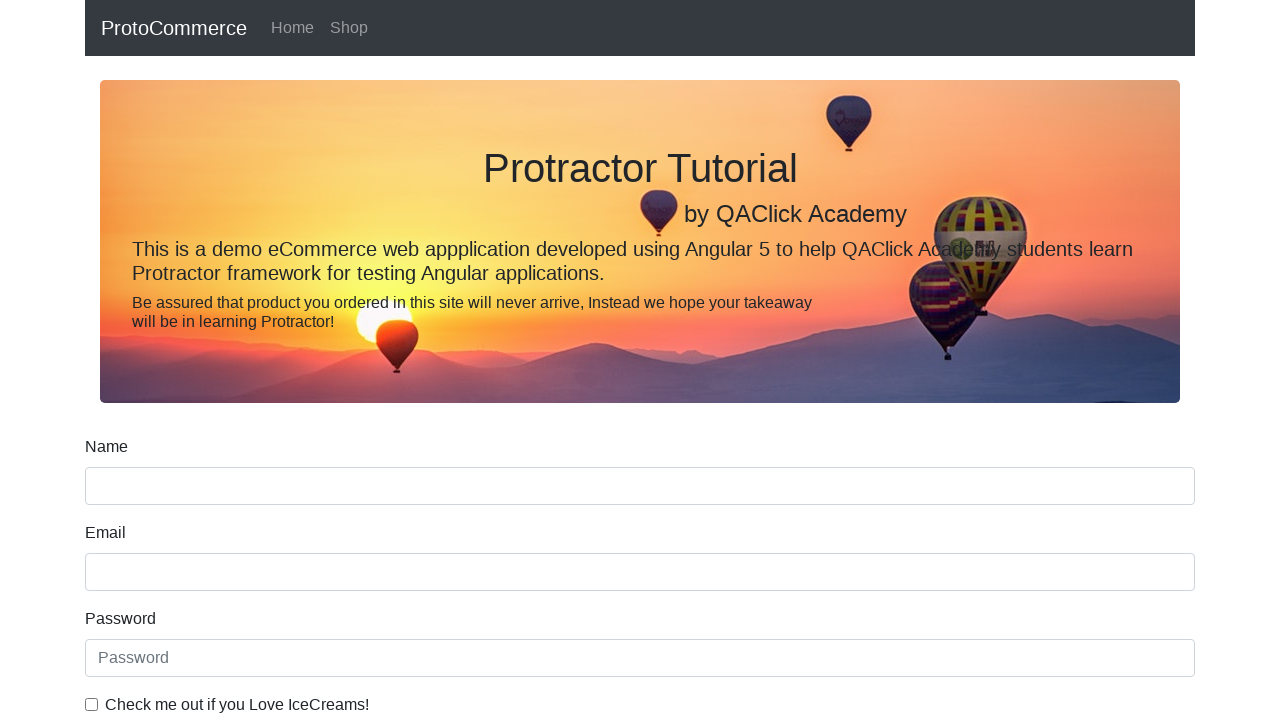

Checked the ice cream checkbox at (92, 704) on internal:label="Check me out if you Love IceCreams!"i
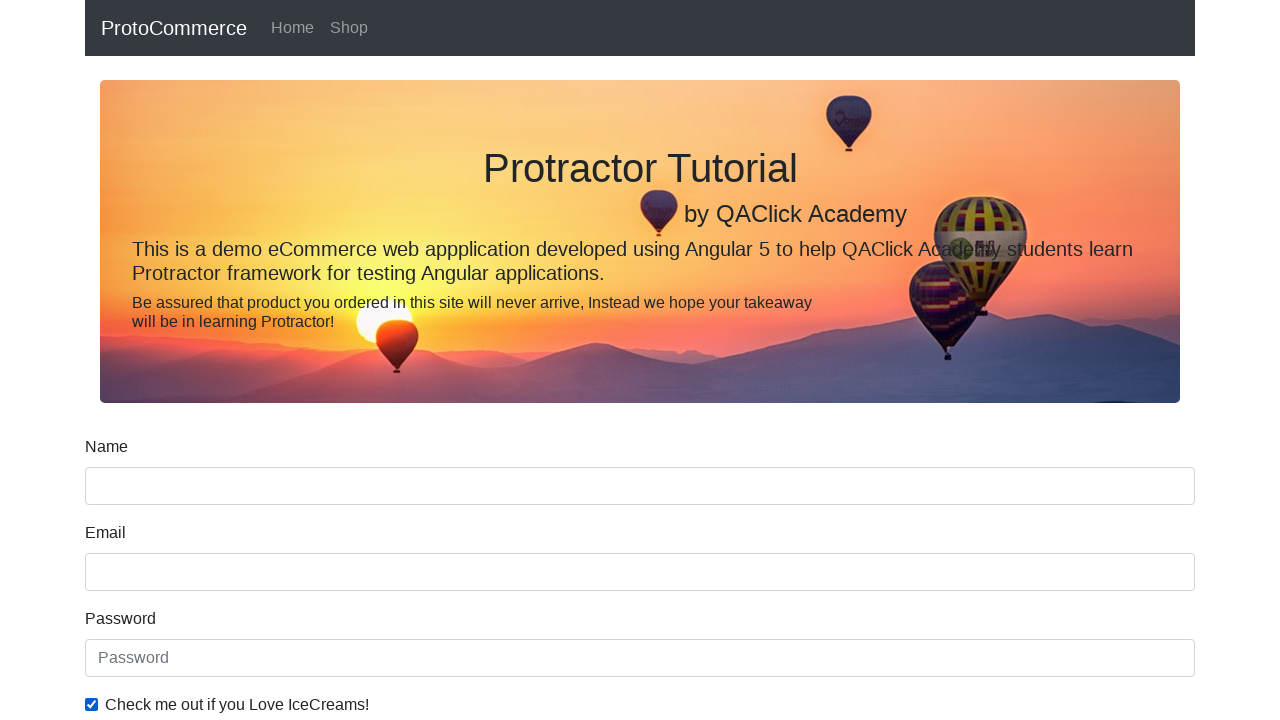

Selected 'Female' from gender dropdown on internal:label="Gender"i
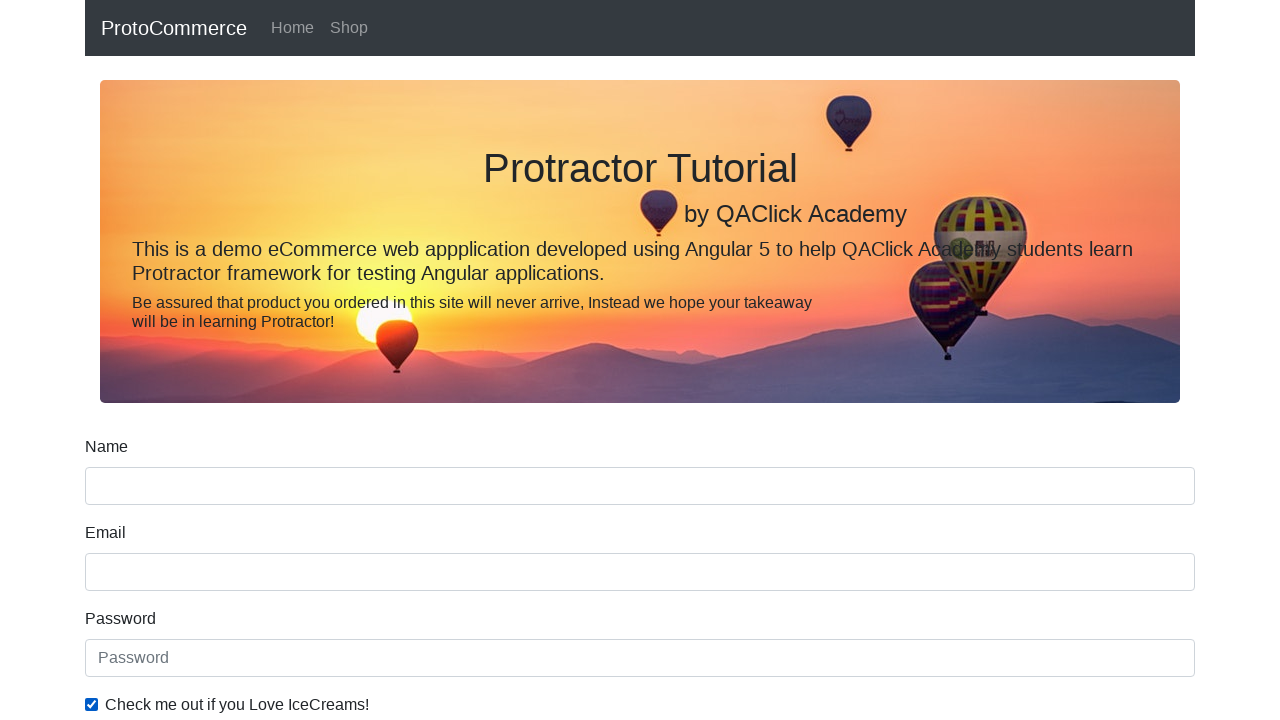

Filled password field with 'hello' on internal:attr=[placeholder="Password"i]
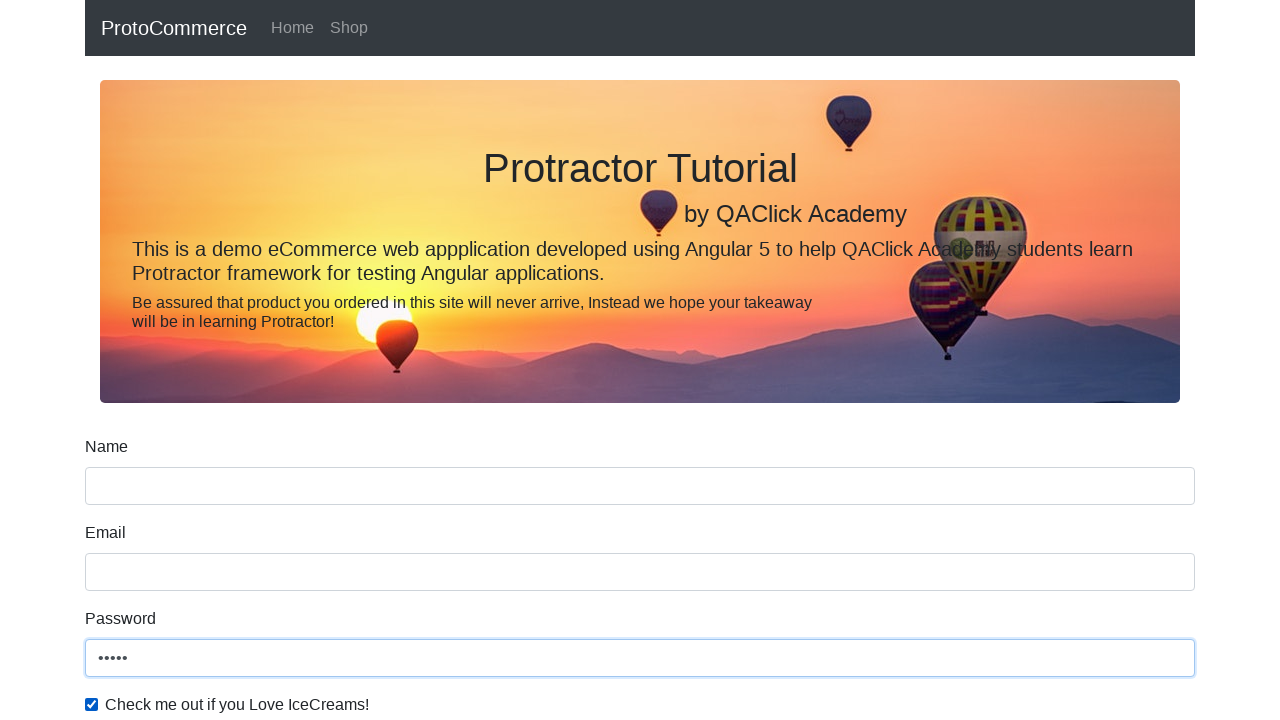

Clicked Submit button to submit form at (123, 491) on internal:role=button[name="Submit"i]
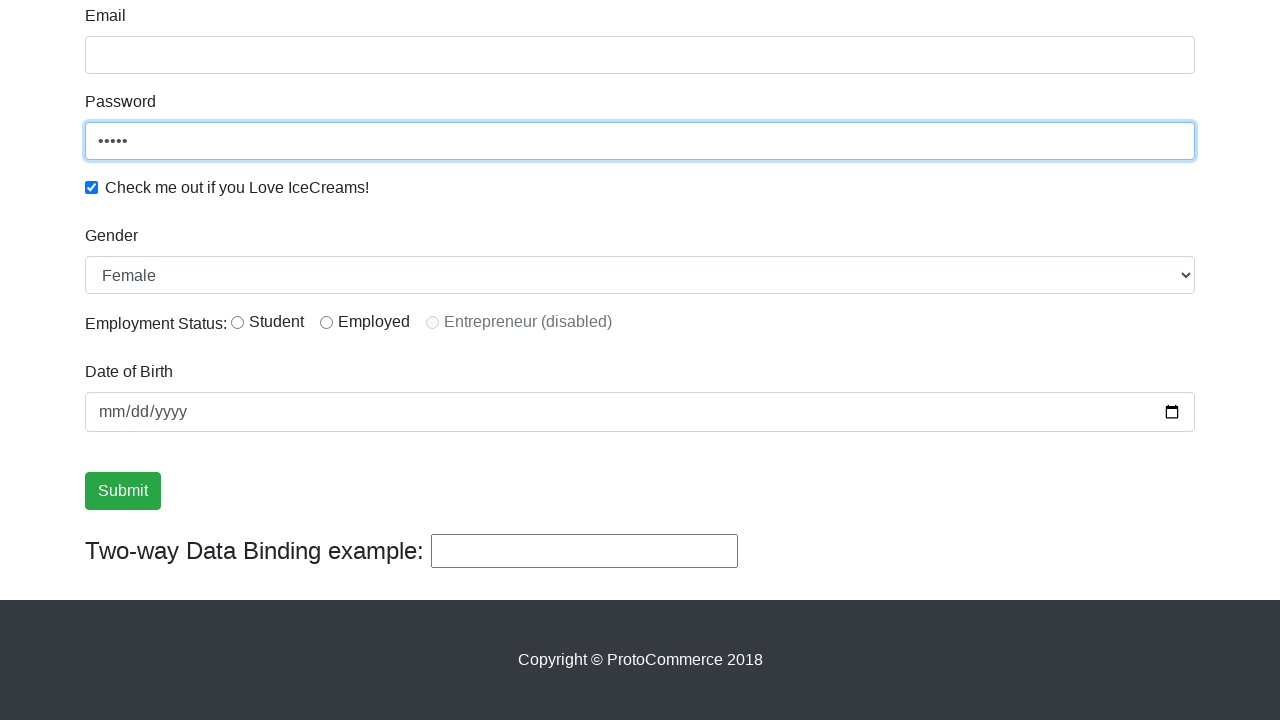

Form submission success message appeared
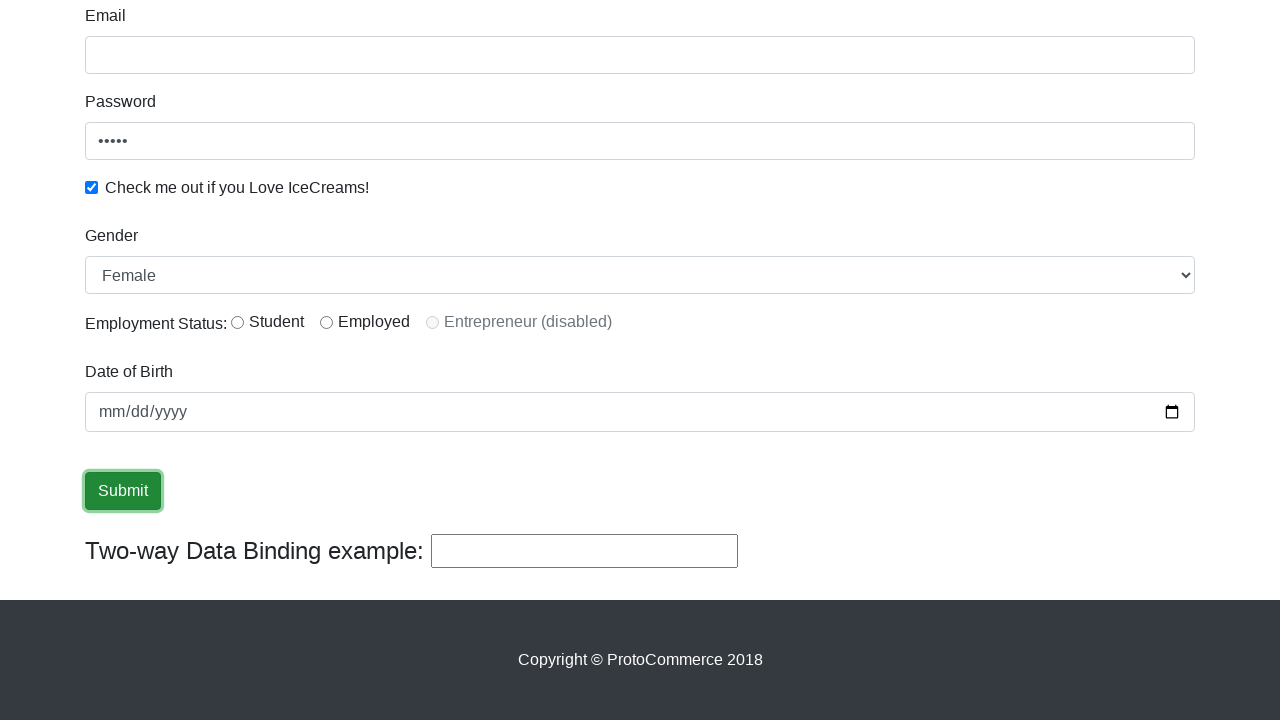

Clicked on Shop link to navigate to shop page at (349, 28) on internal:role=link[name="Shop"i]
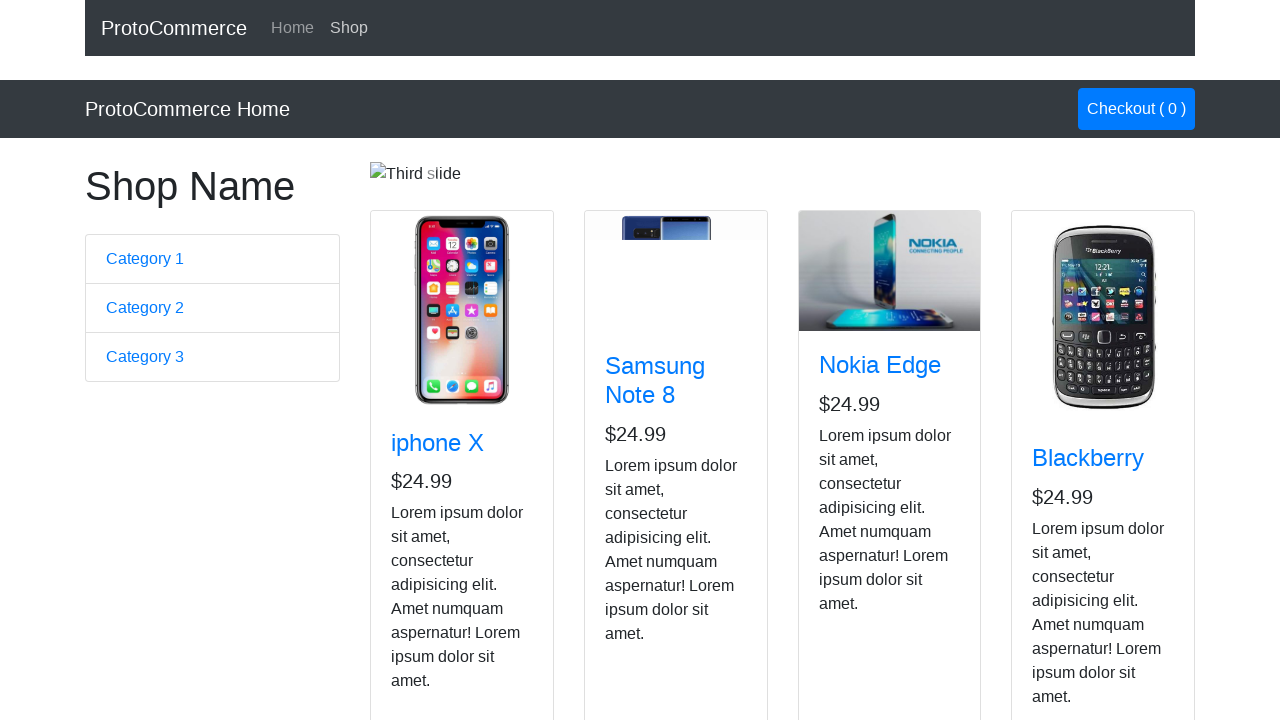

Added Nokia Edge product to cart at (854, 528) on app-card >> internal:has-text="Nokia Edge"i >> internal:role=button
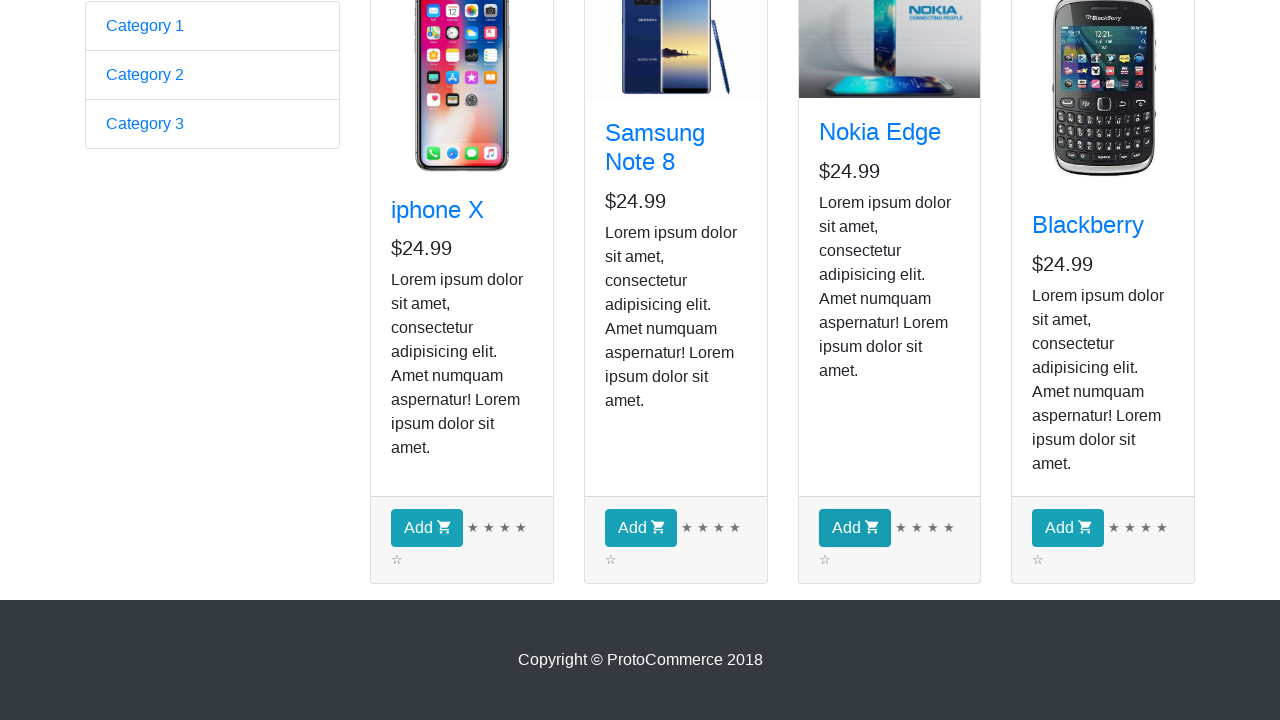

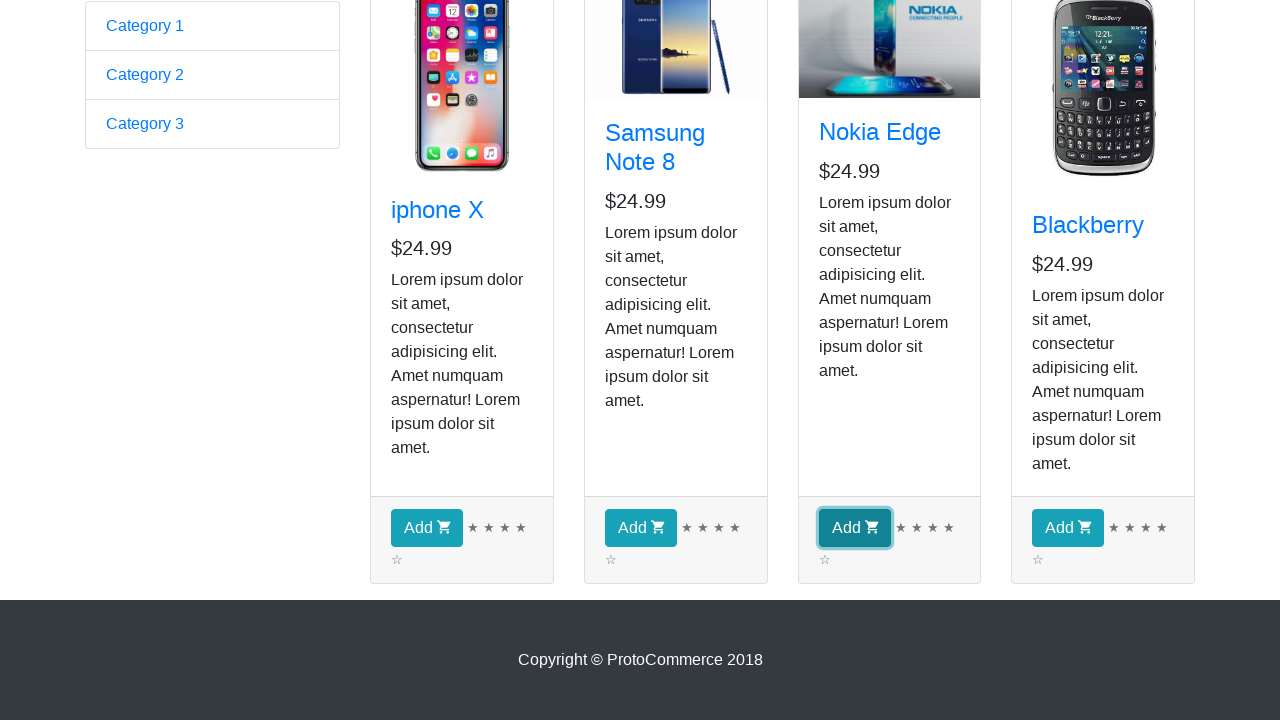